Tests a math challenge form by reading a value from the page, calculating a mathematical result (log of absolute value of 12*sin(x)), filling in the answer, checking a robot checkbox, selecting a radio button, and submitting the form.

Starting URL: http://suninjuly.github.io/math.html

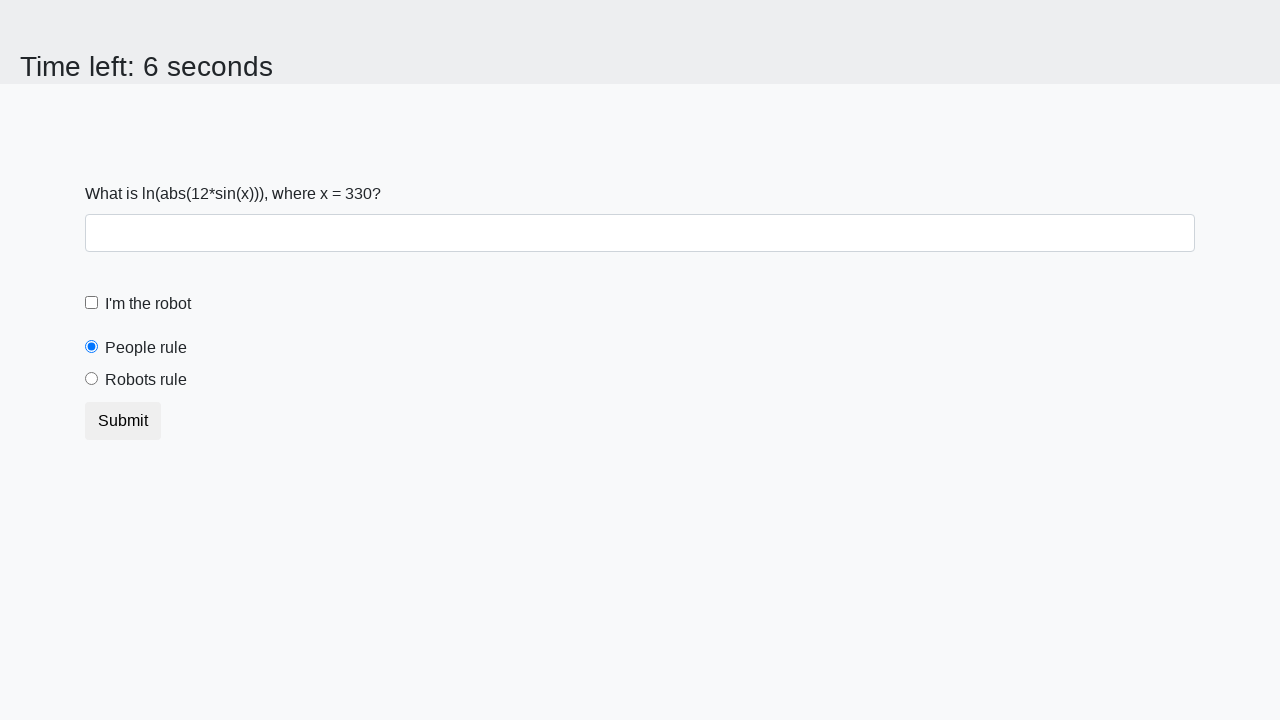

Located and read the x value from the page
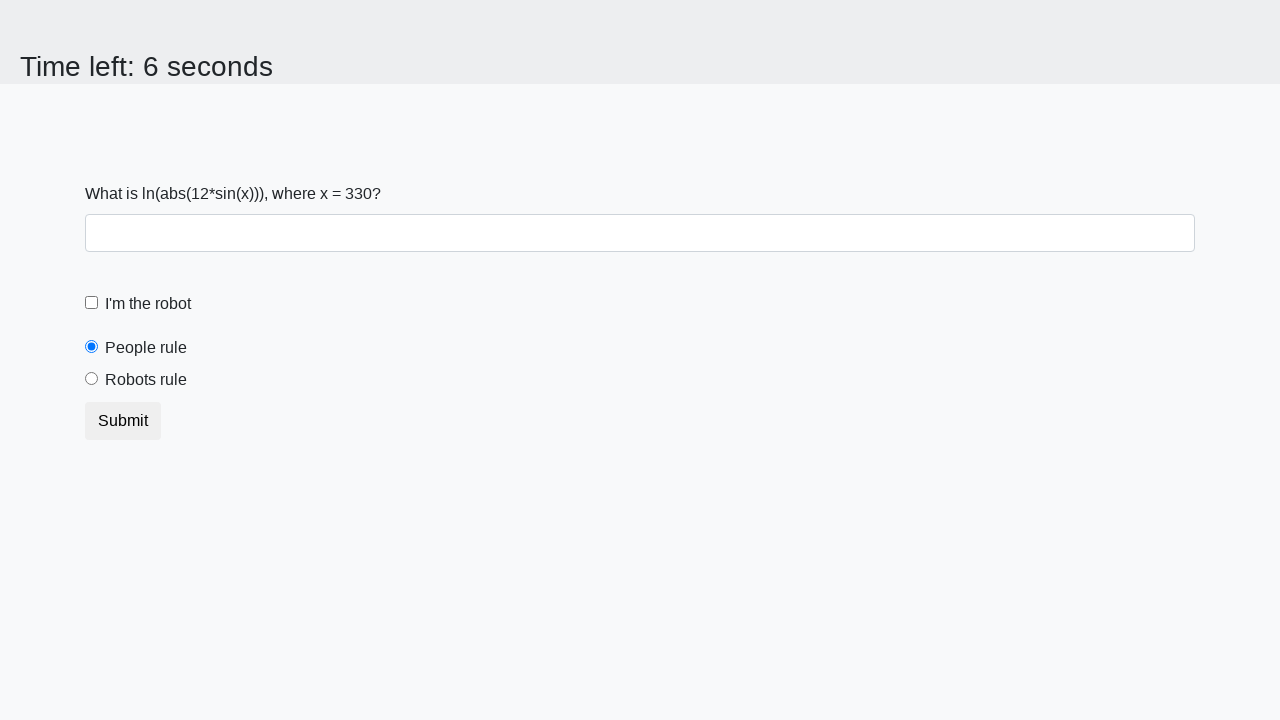

Calculated answer using formula log(|12*sin(330)|) = 0.46284025245710736
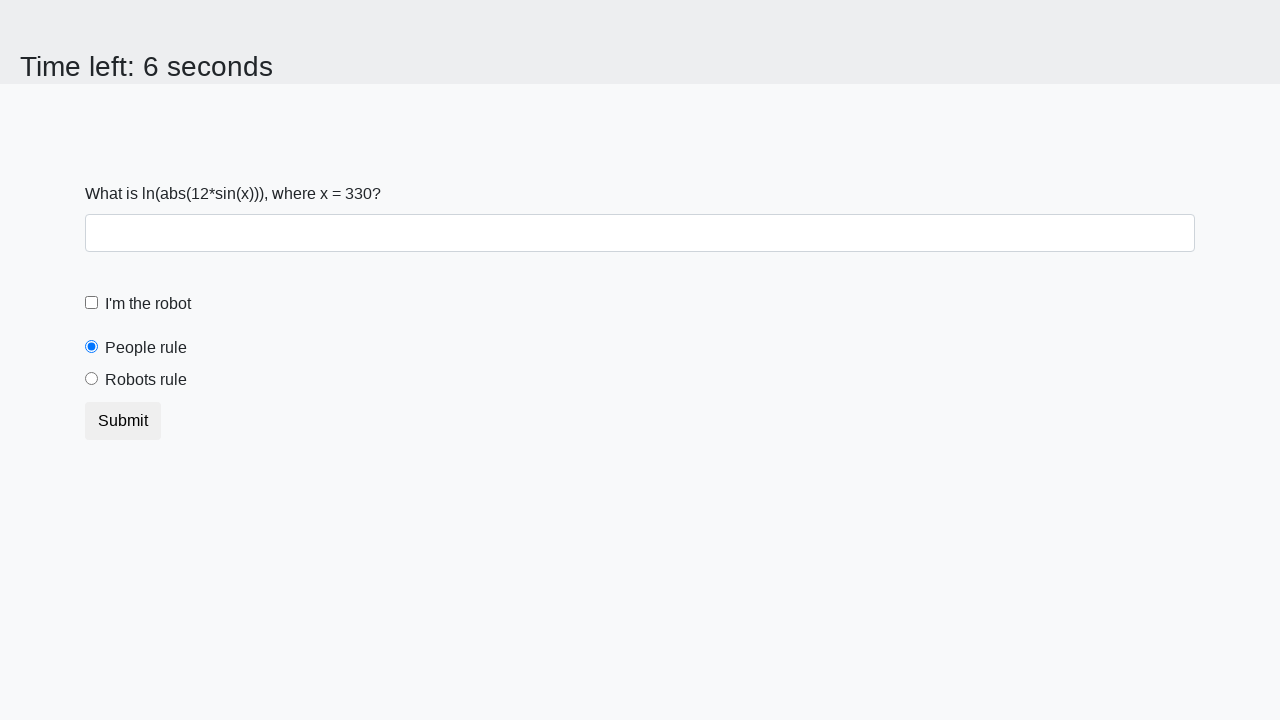

Filled answer field with calculated value: 0.46284025245710736 on input#answer
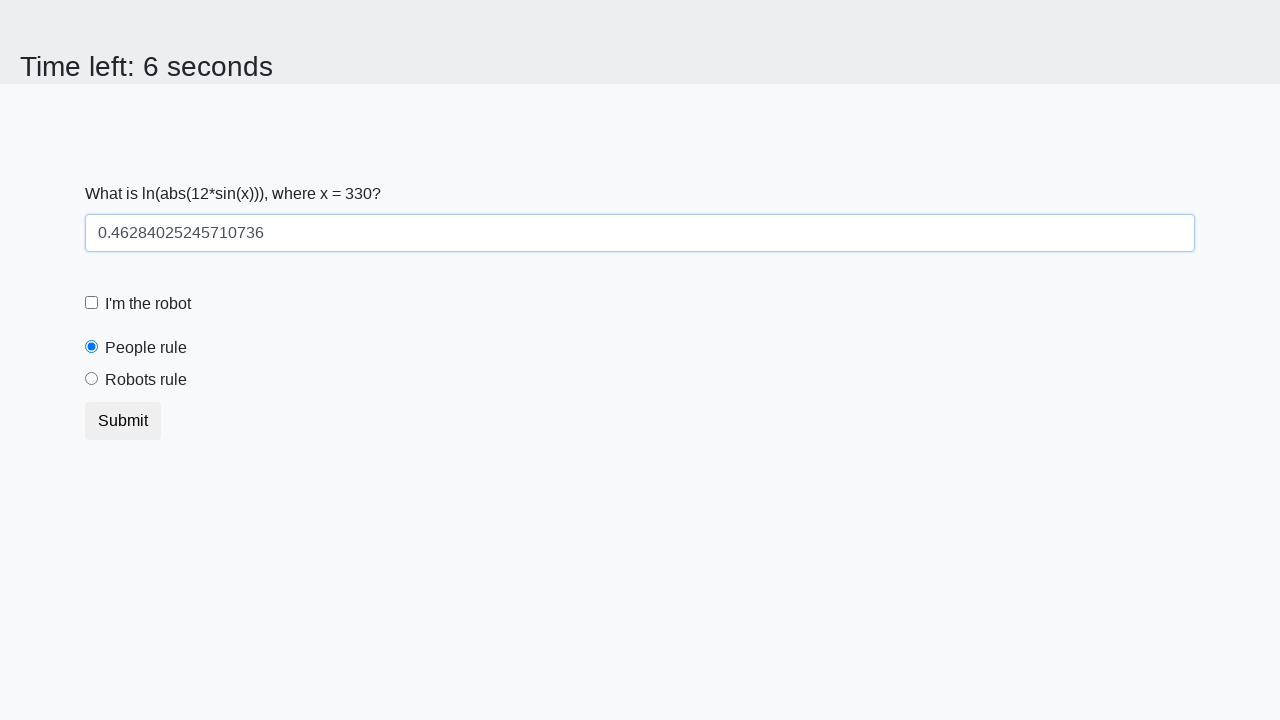

Checked the robot checkbox at (92, 303) on .form-check-input#robotCheckbox
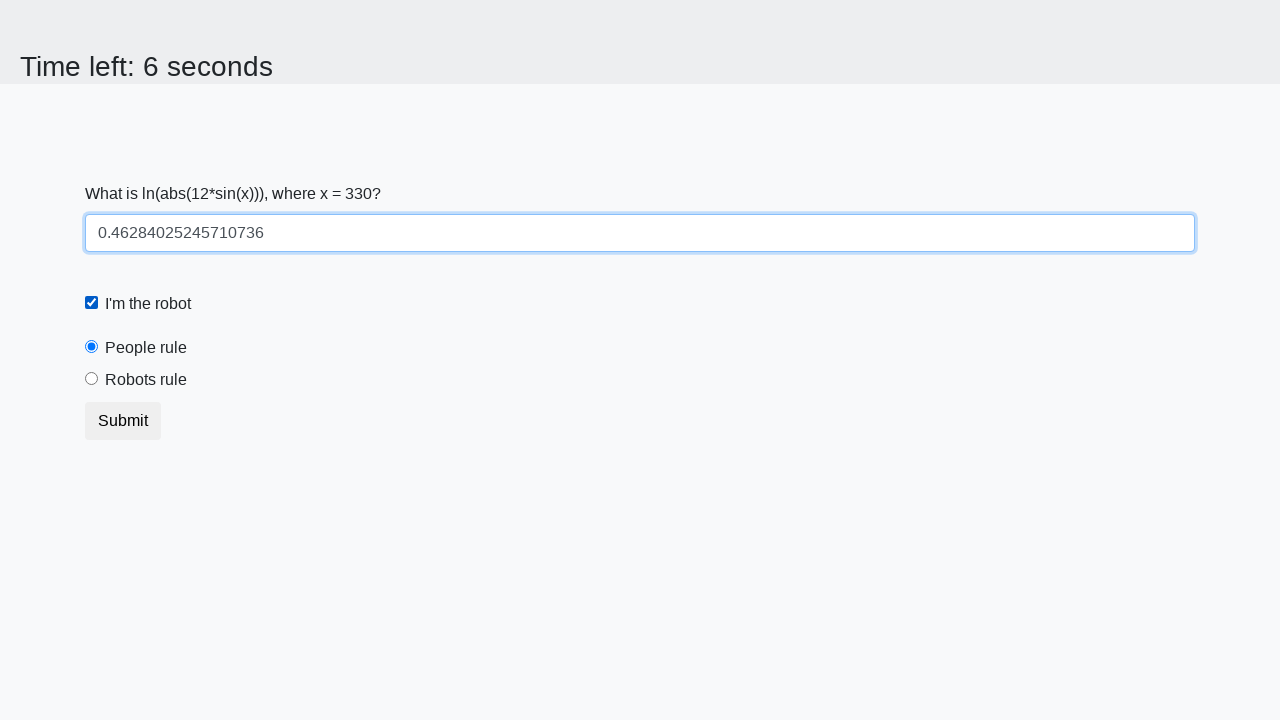

Selected the robots rule radio button at (92, 379) on .form-check-input#robotsRule
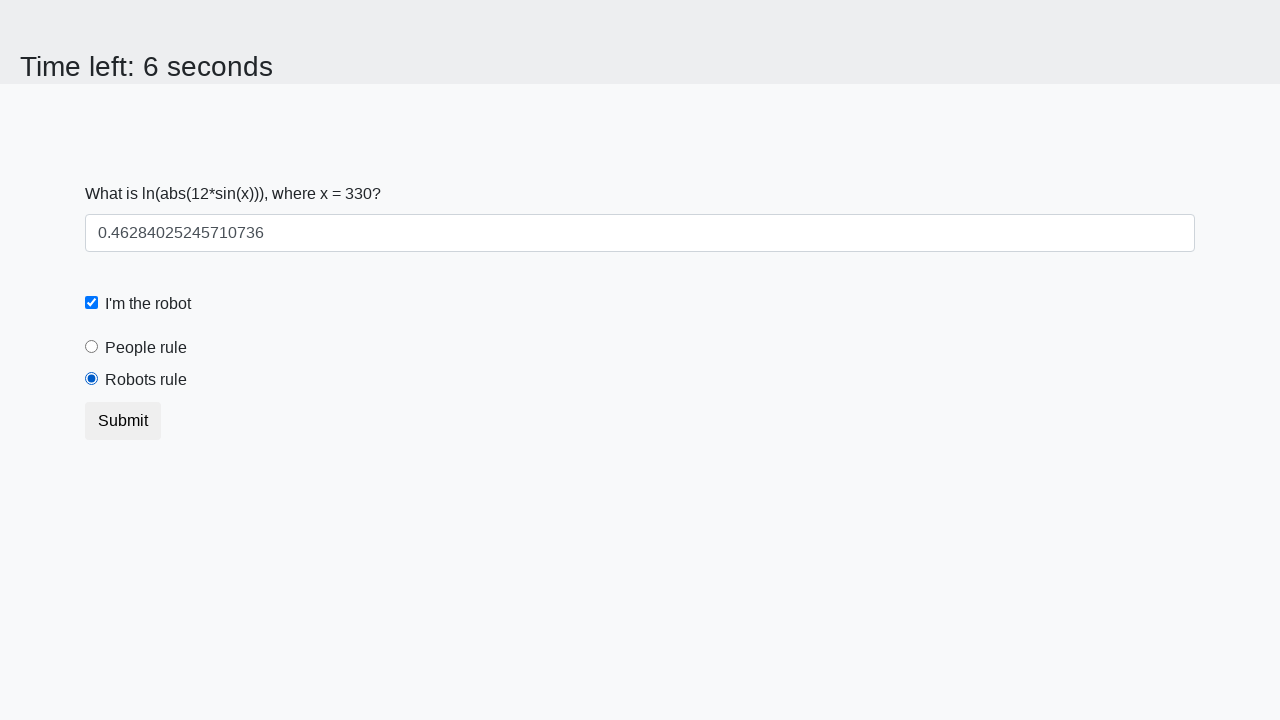

Clicked submit button to submit the form at (123, 421) on .btn.btn-default
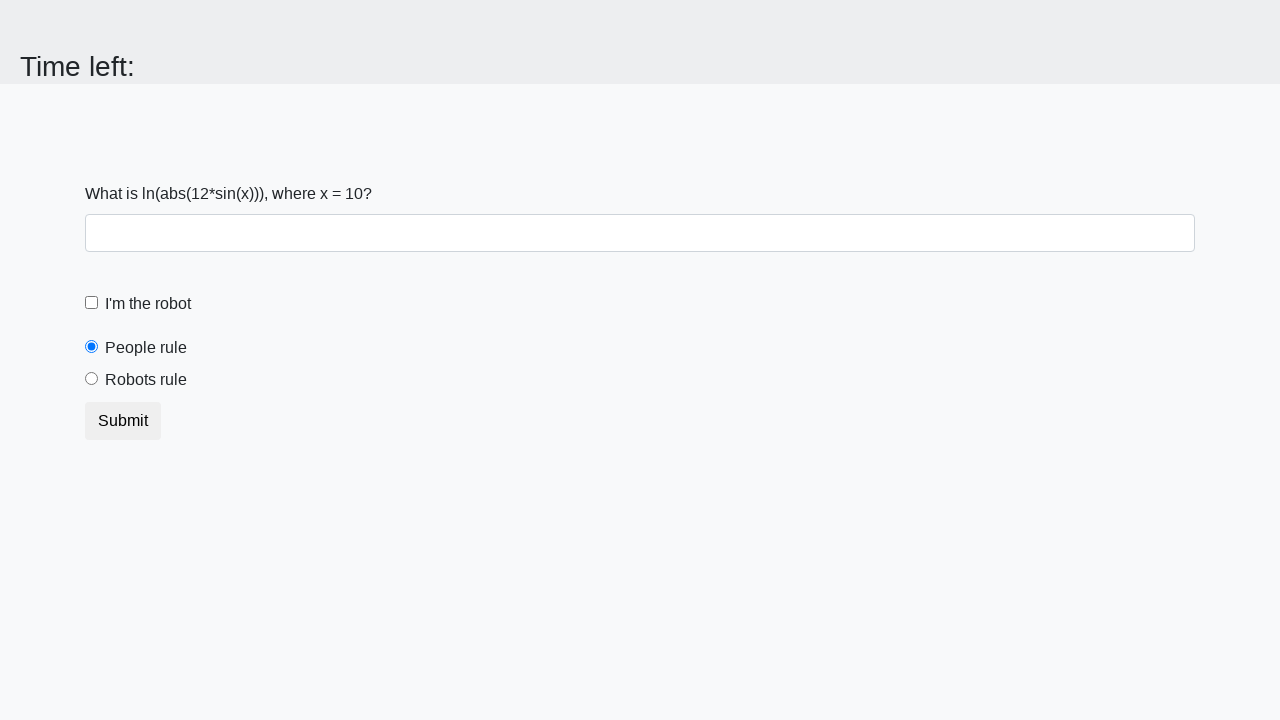

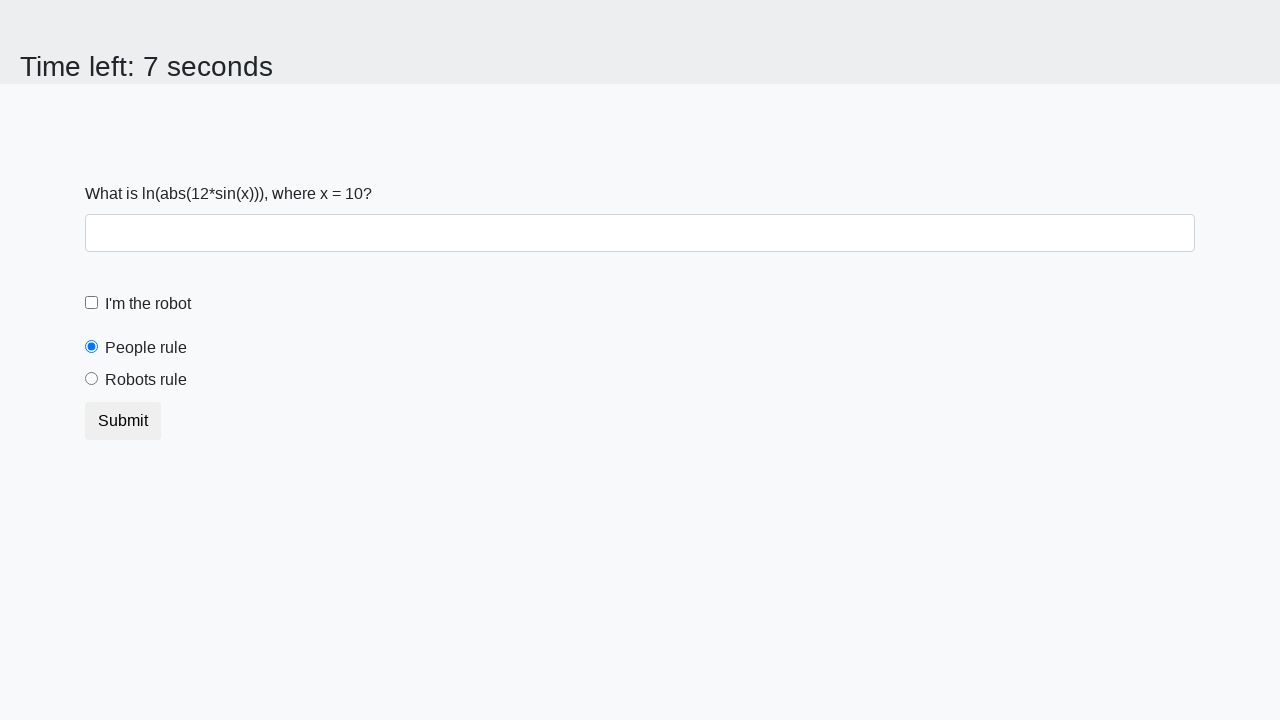